Tests that empty spaces input in the search box is handled appropriately

Starting URL: https://www.dominos.com.au/store-finder/

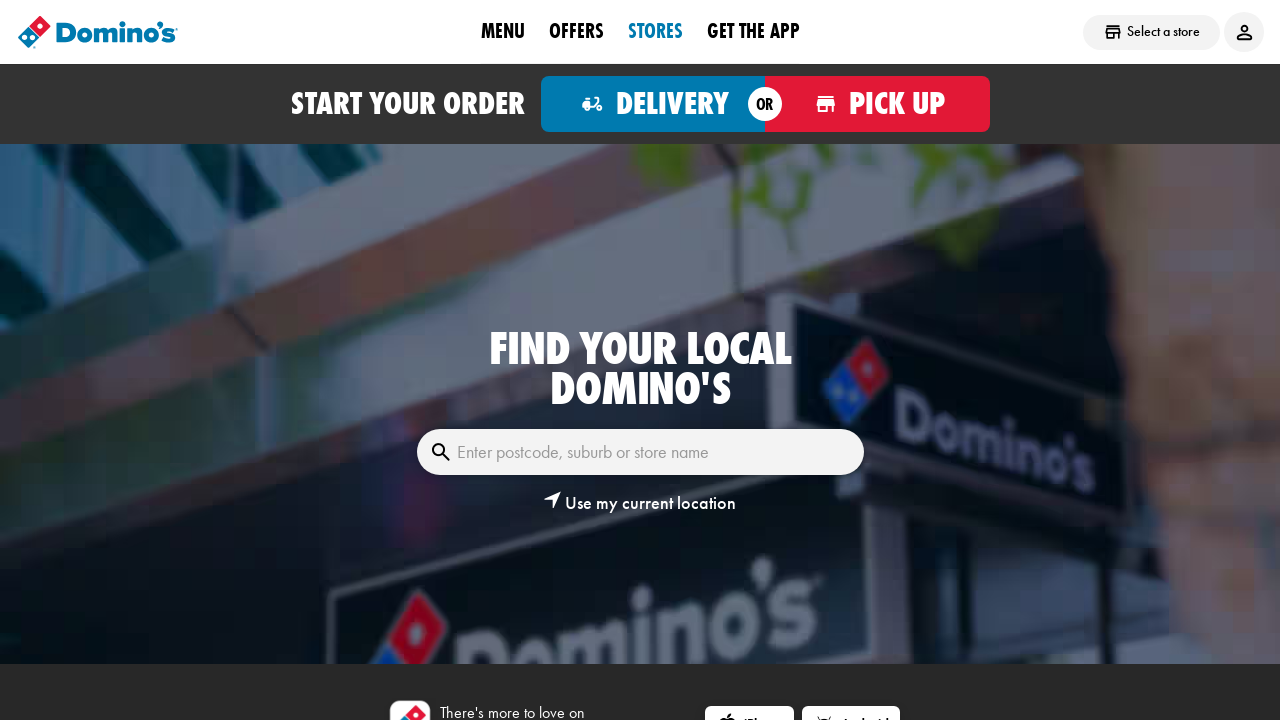

Filled search box with empty spaces only on internal:role=textbox[name="Enter postcode, suburb or store name"i]
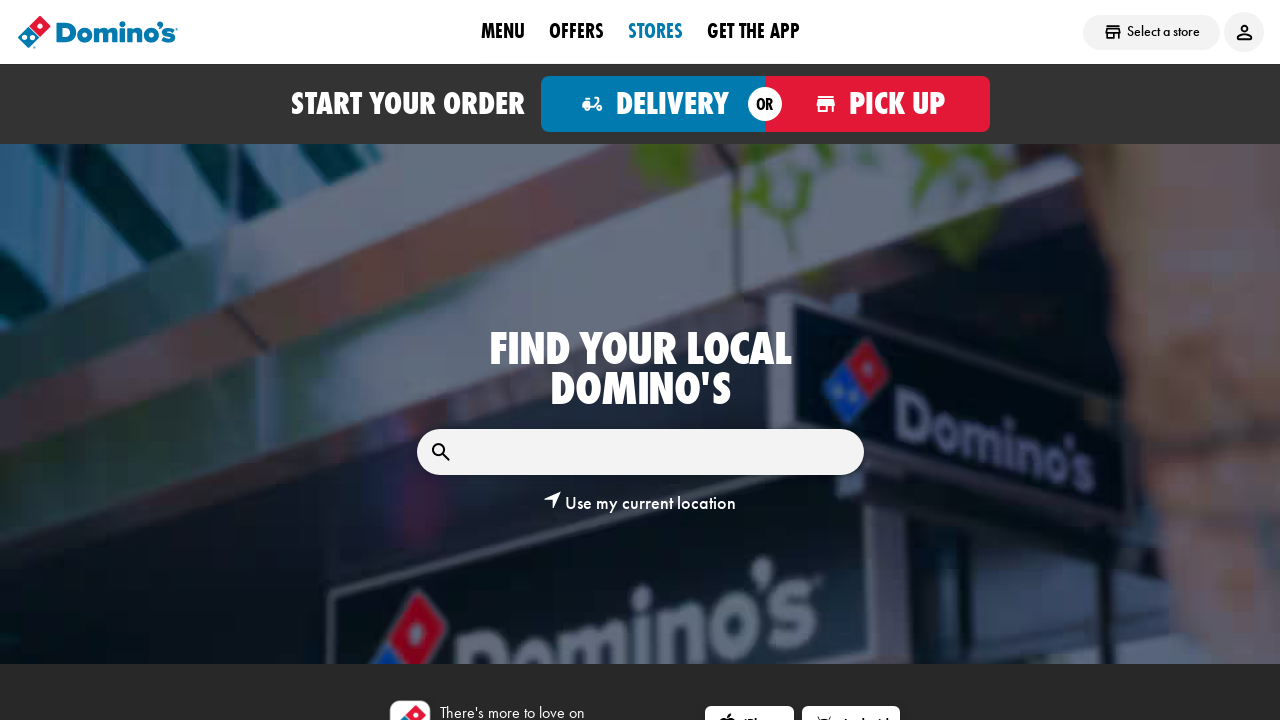

Waited 1500ms for page to process empty space input
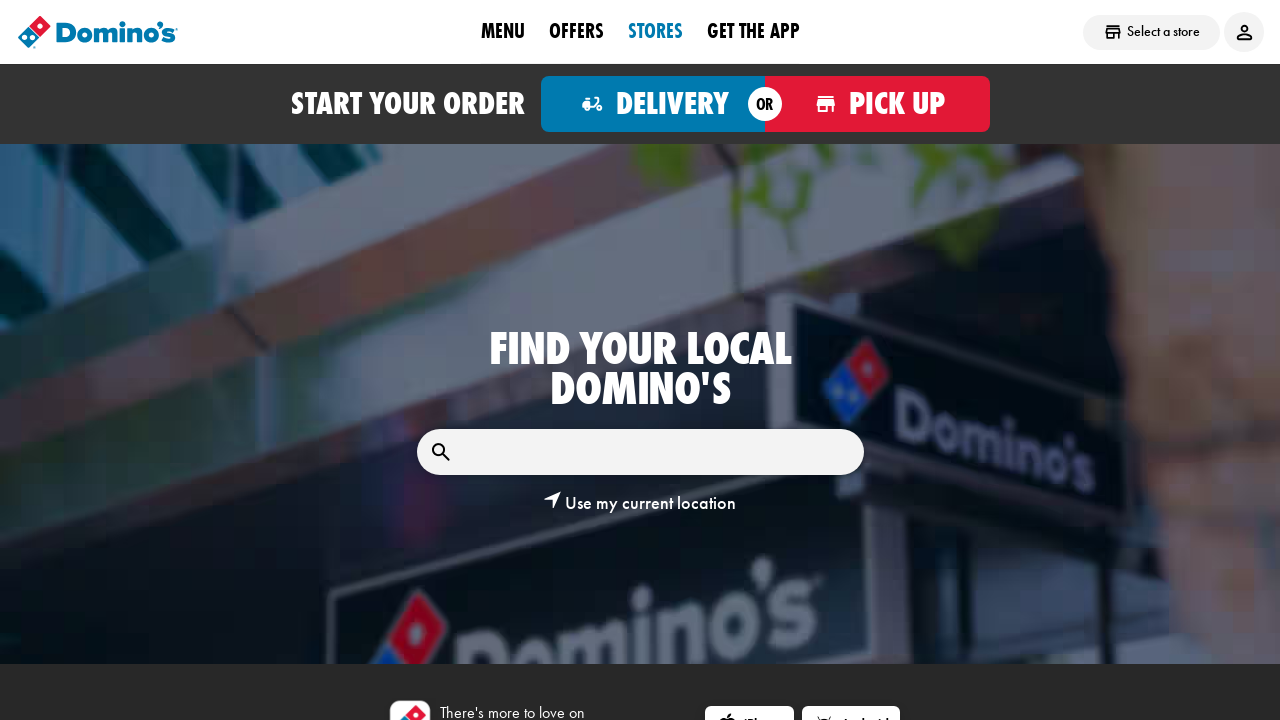

Verified body element is present after empty space input
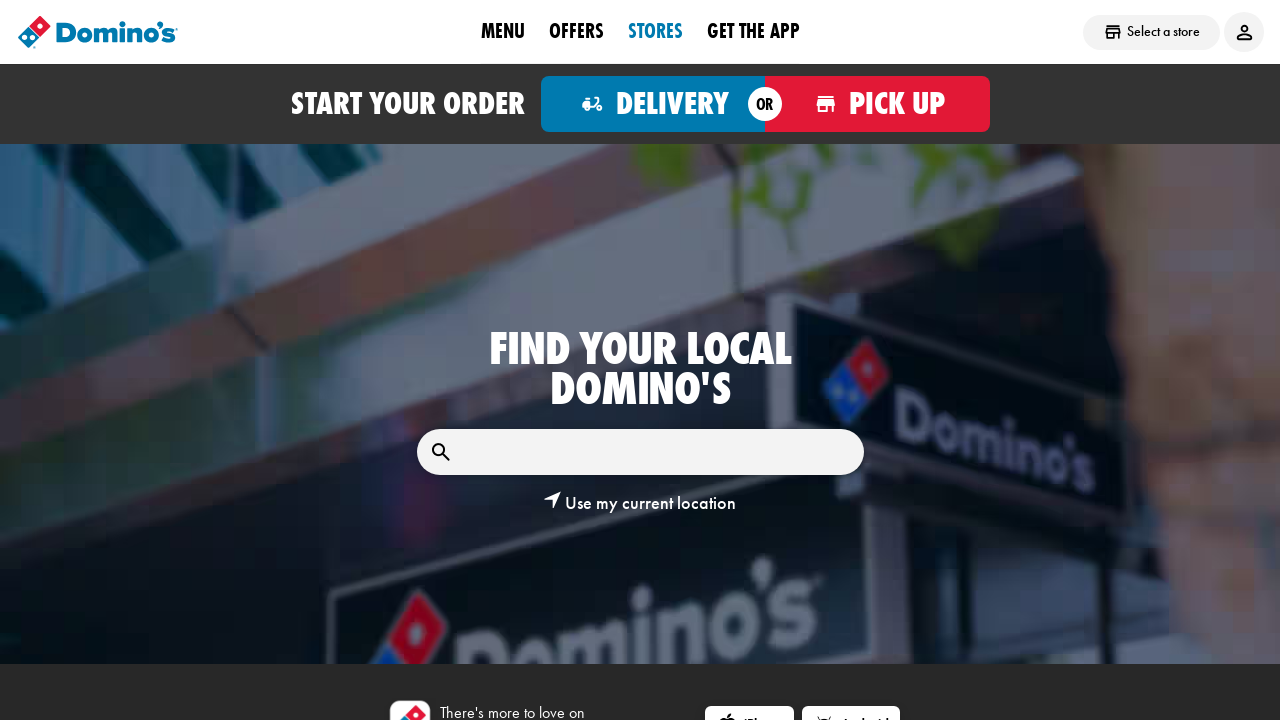

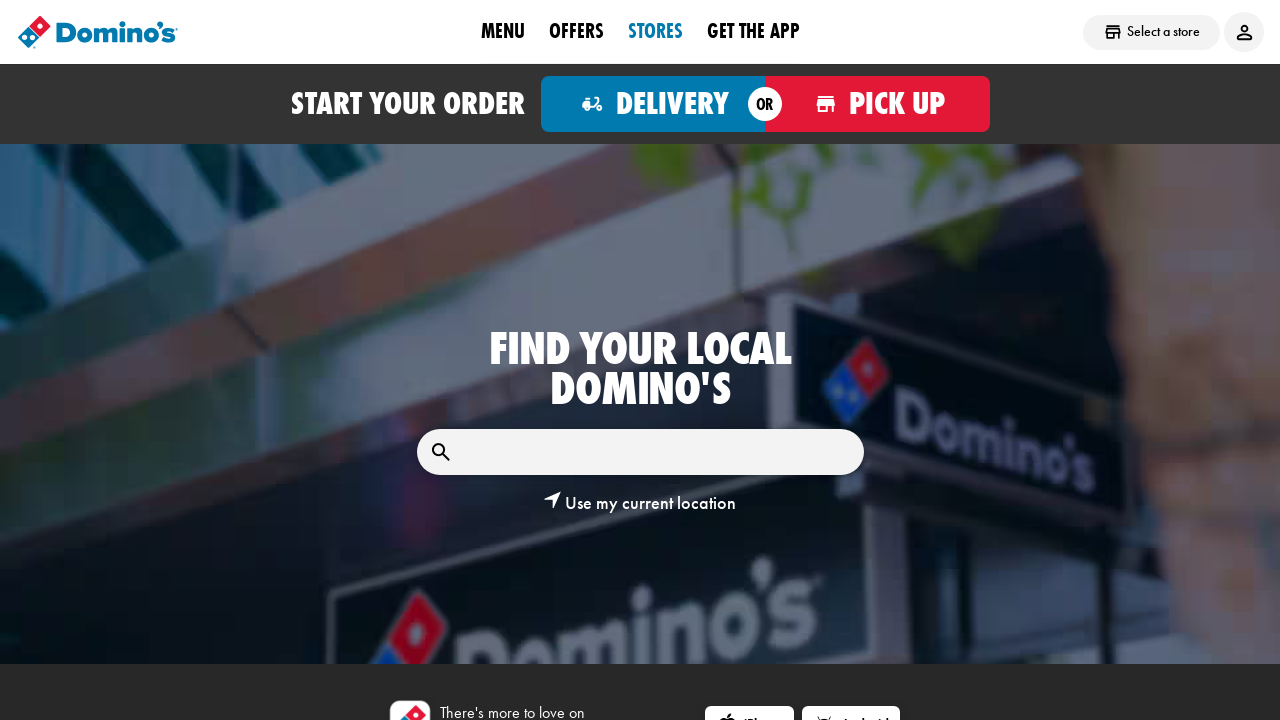